Tests clicking on a visible 'Students' navigation link on a web application

Starting URL: https://gravitymvctestapplication.azurewebsites.net/

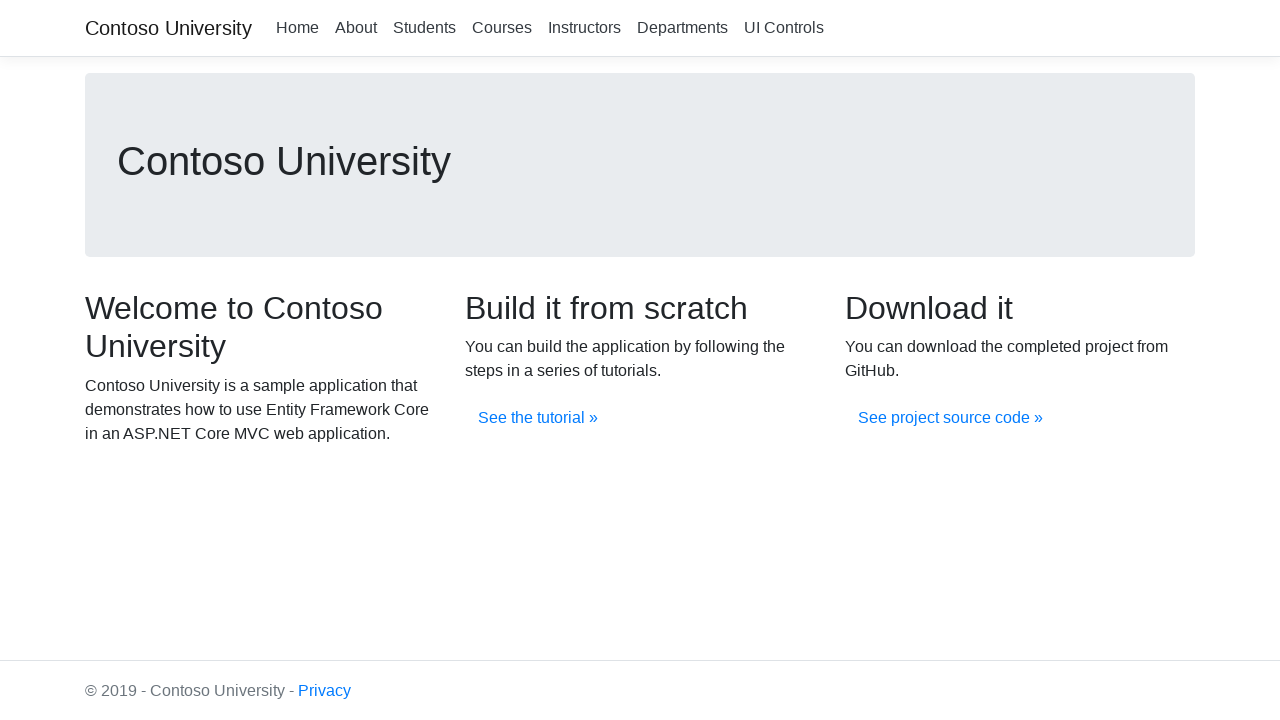

Clicked on the visible 'Students' navigation link at (424, 28) on xpath=//a[.='Students']
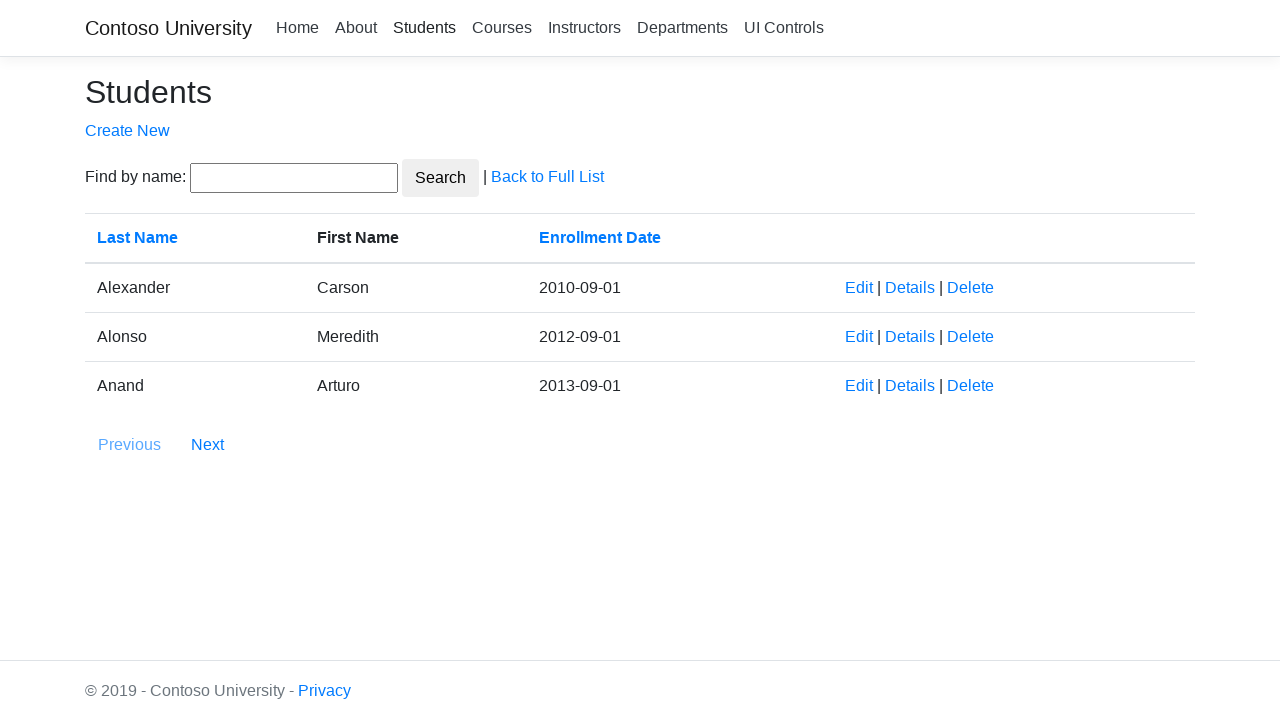

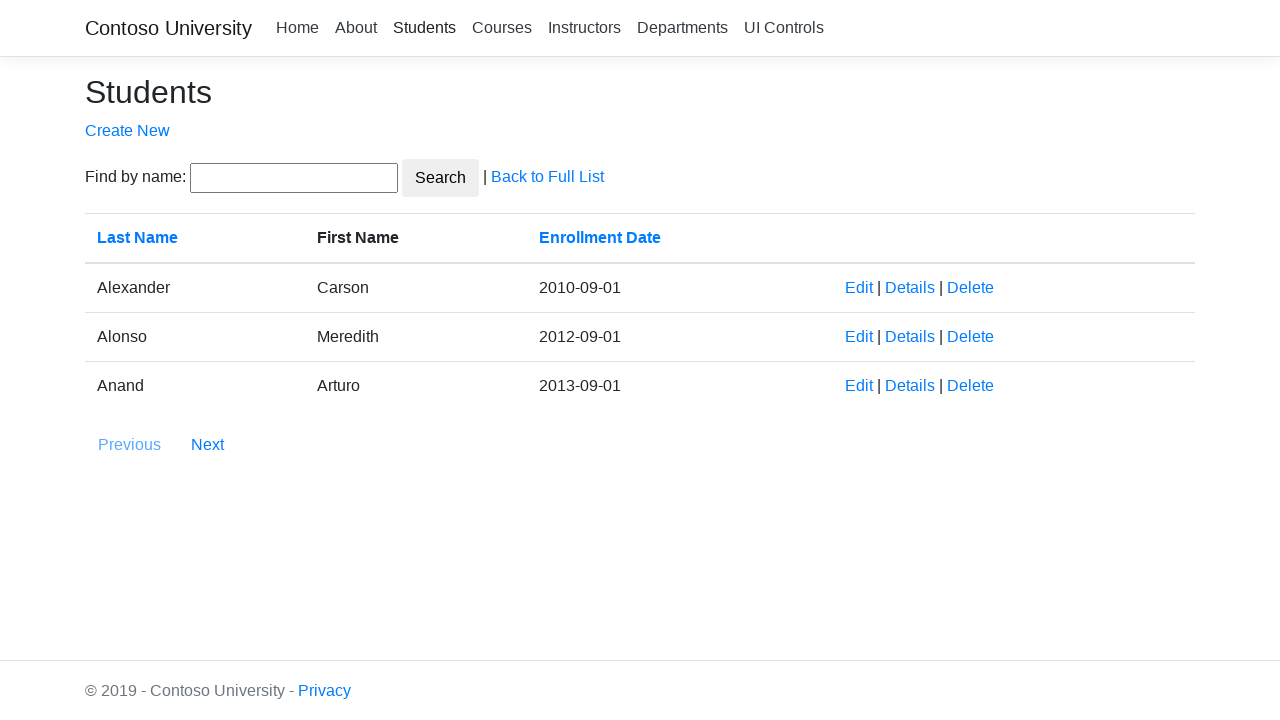